Tests single-select dropdown by selecting multiple items sequentially and verifying the final selection

Starting URL: http://antoniotrindade.com.br/treinoautomacao/elementsweb.html

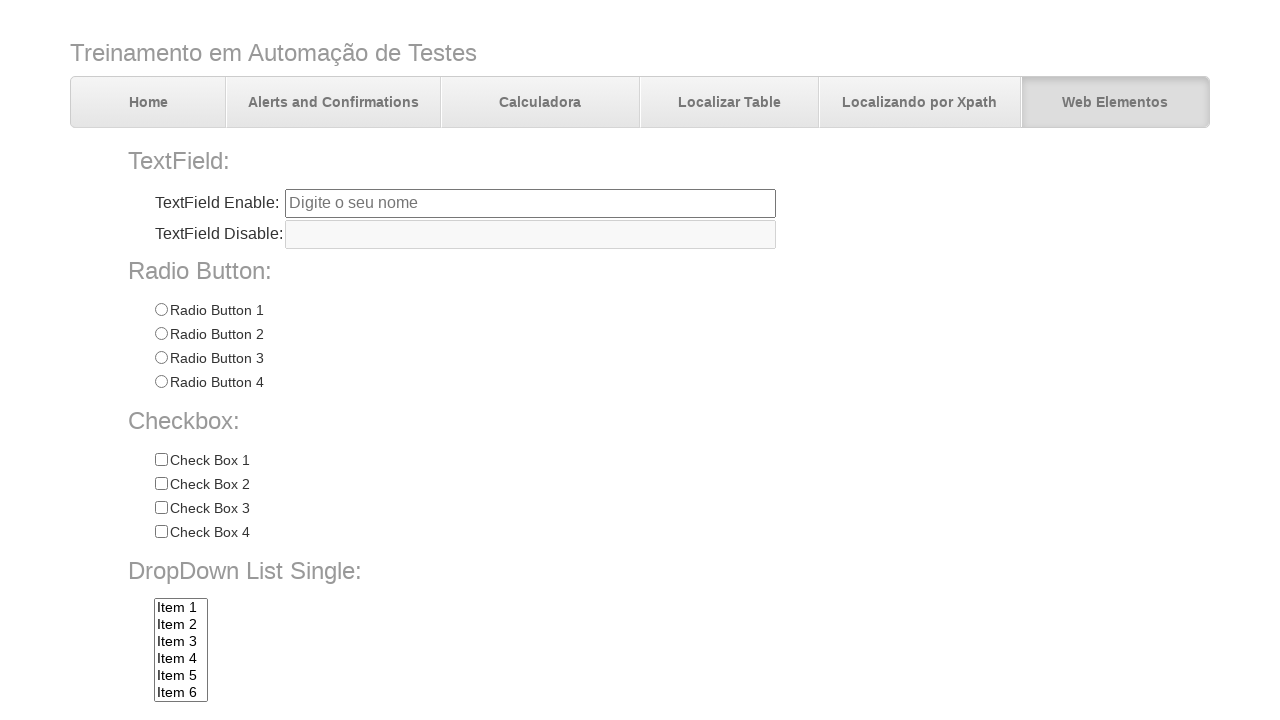

Selected 'Item 1' from dropdown on select[name='dropdownlist']
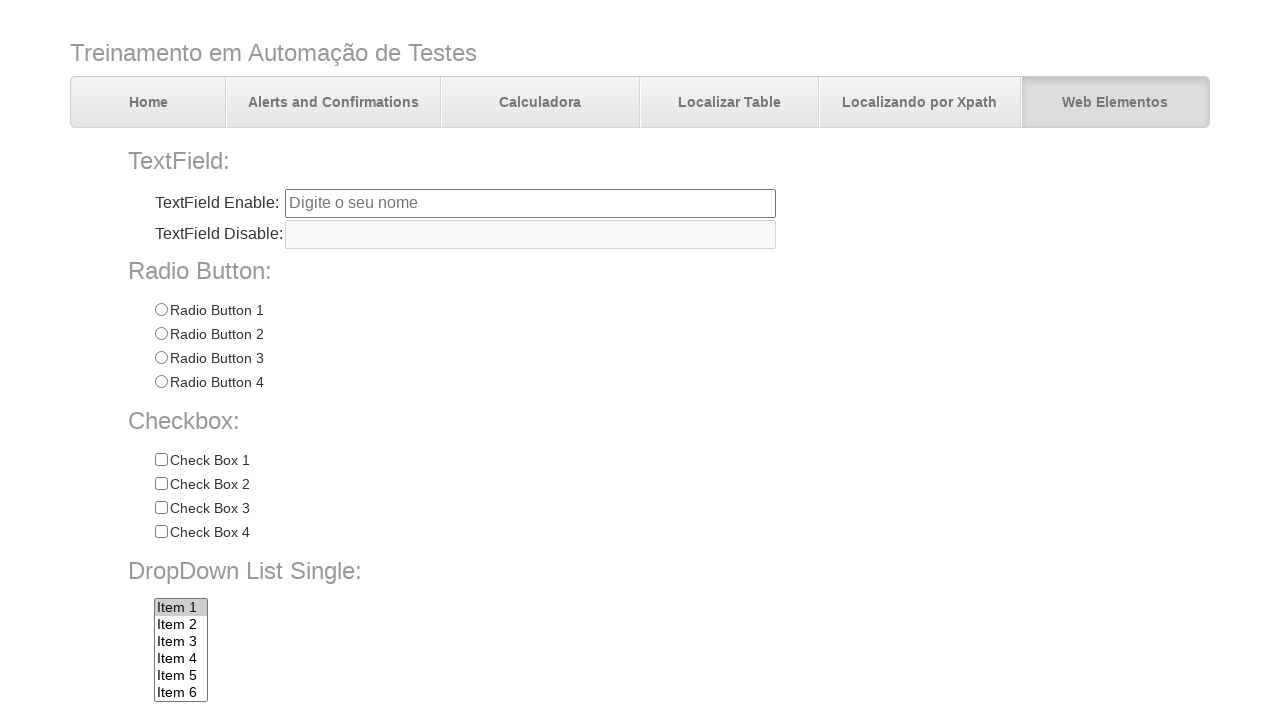

Selected 'Item 2' from dropdown on select[name='dropdownlist']
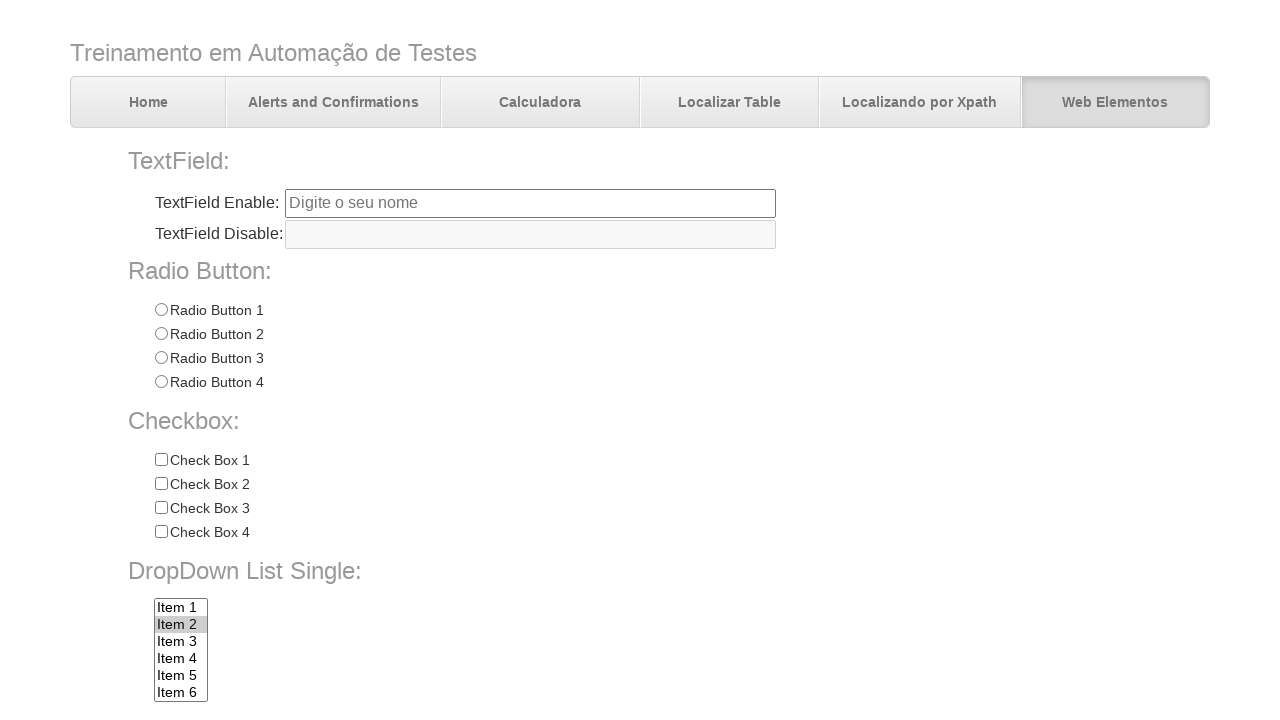

Selected 'Item 7' from dropdown on select[name='dropdownlist']
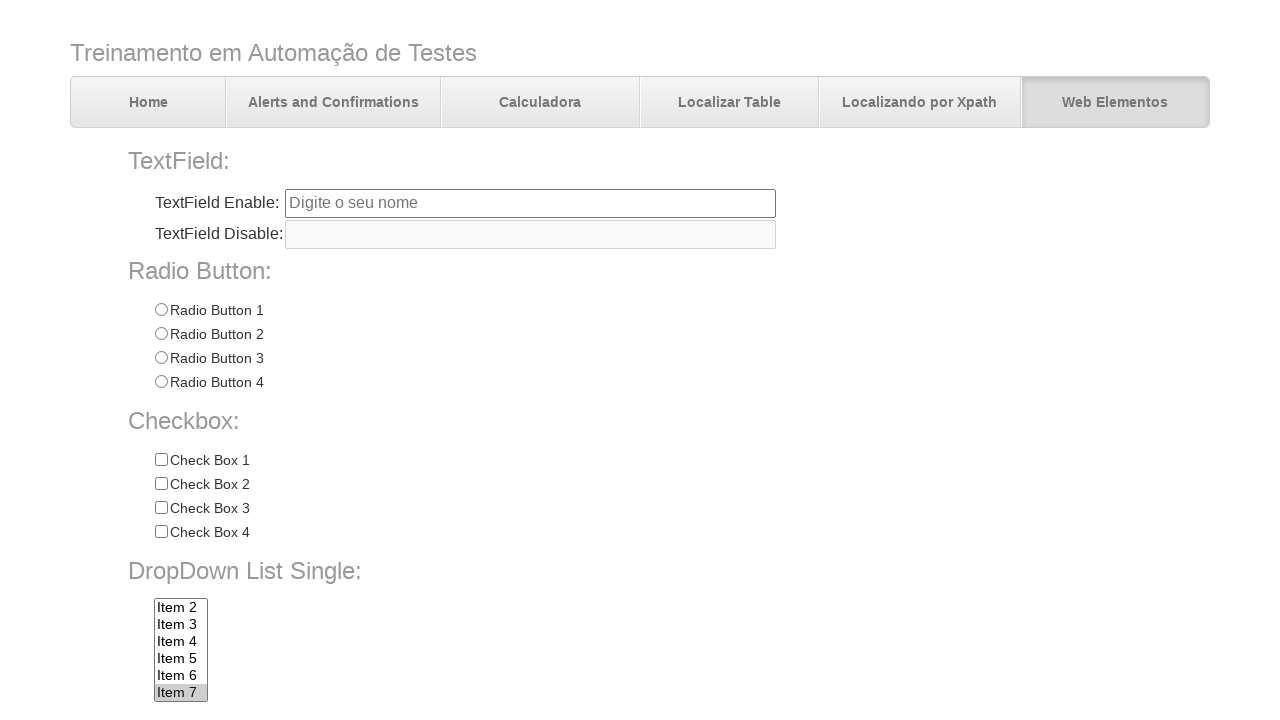

Verified that 'Item 7' is the final selected value in dropdown
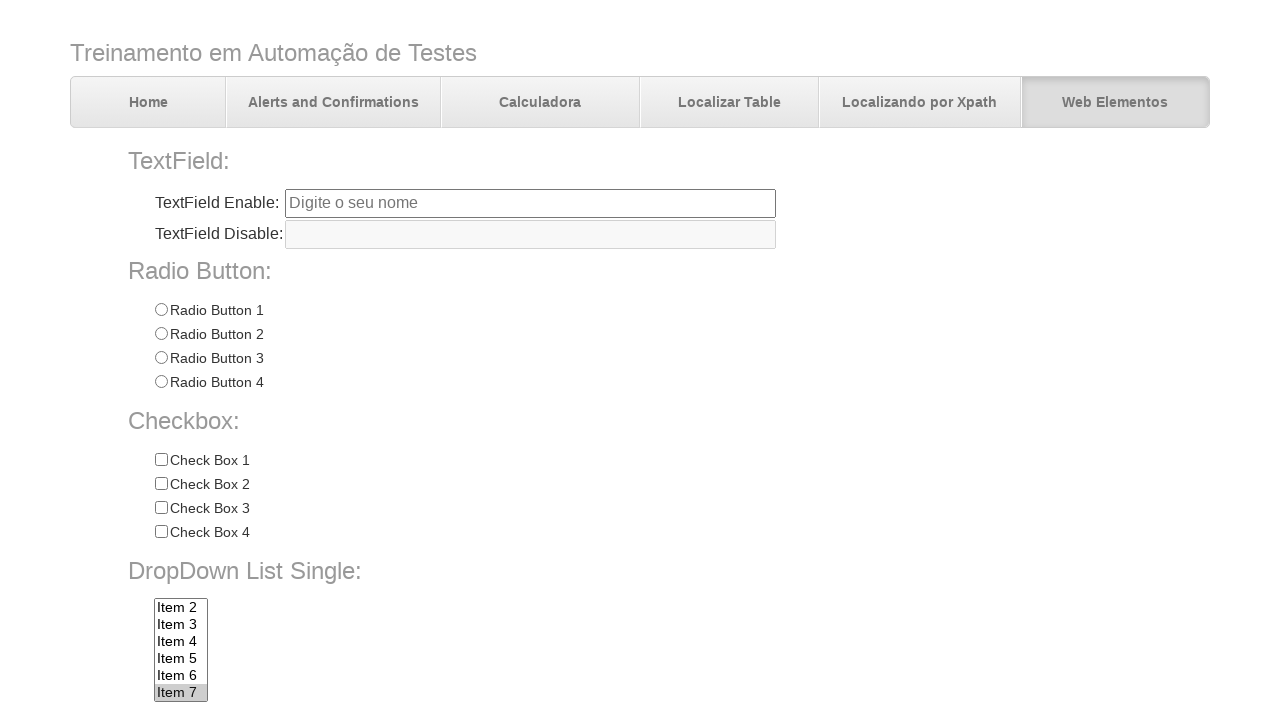

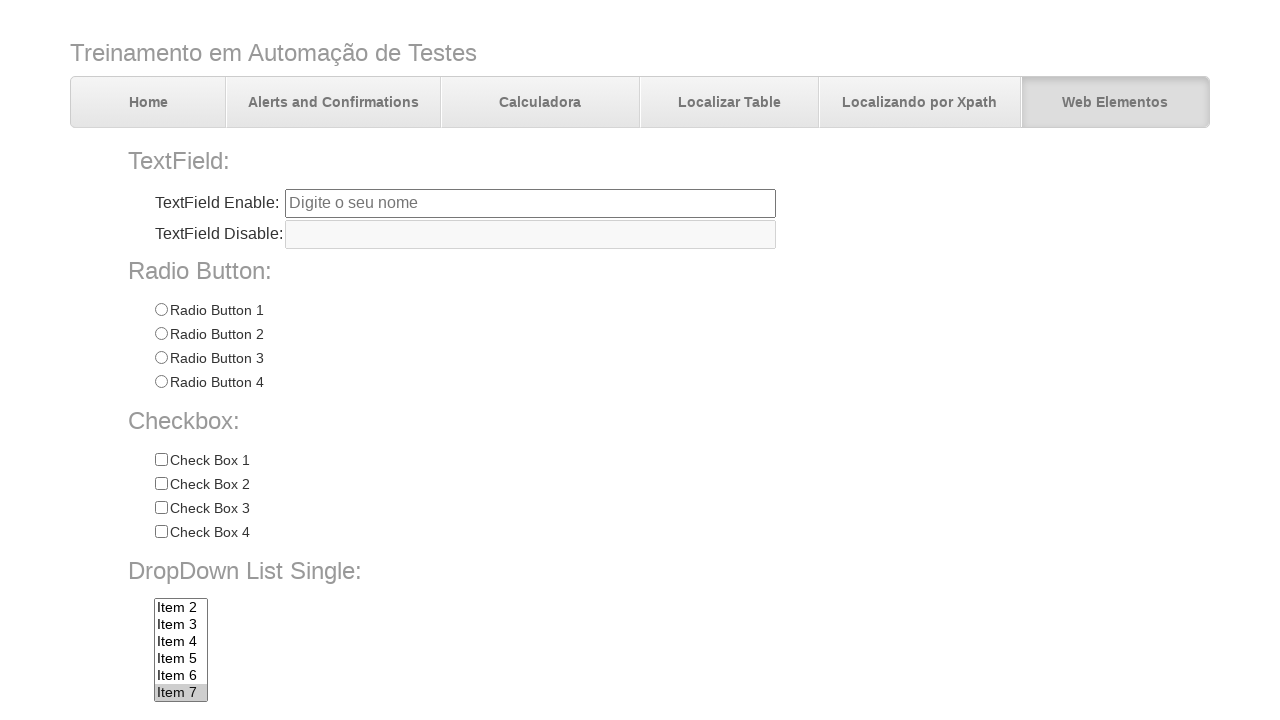